Tests drag and drop by offset action by dragging element to target element's coordinates

Starting URL: https://crossbrowsertesting.github.io/drag-and-drop

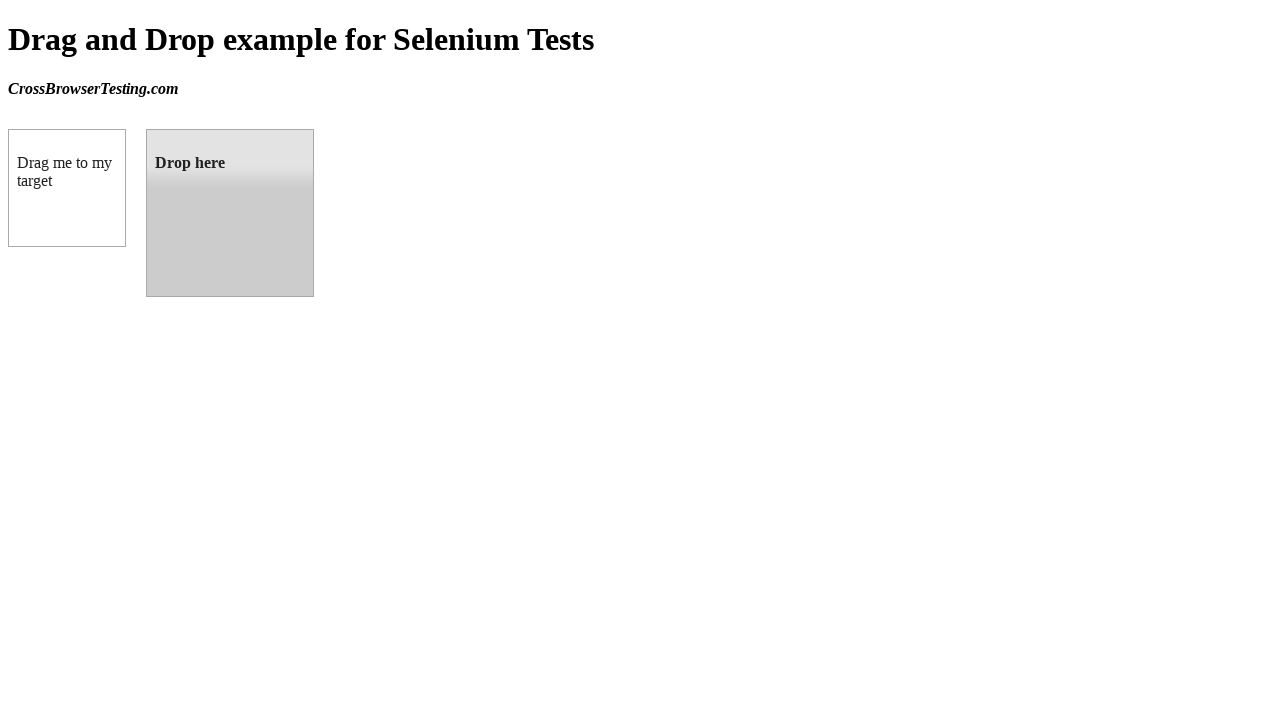

Located source element (box A - draggable)
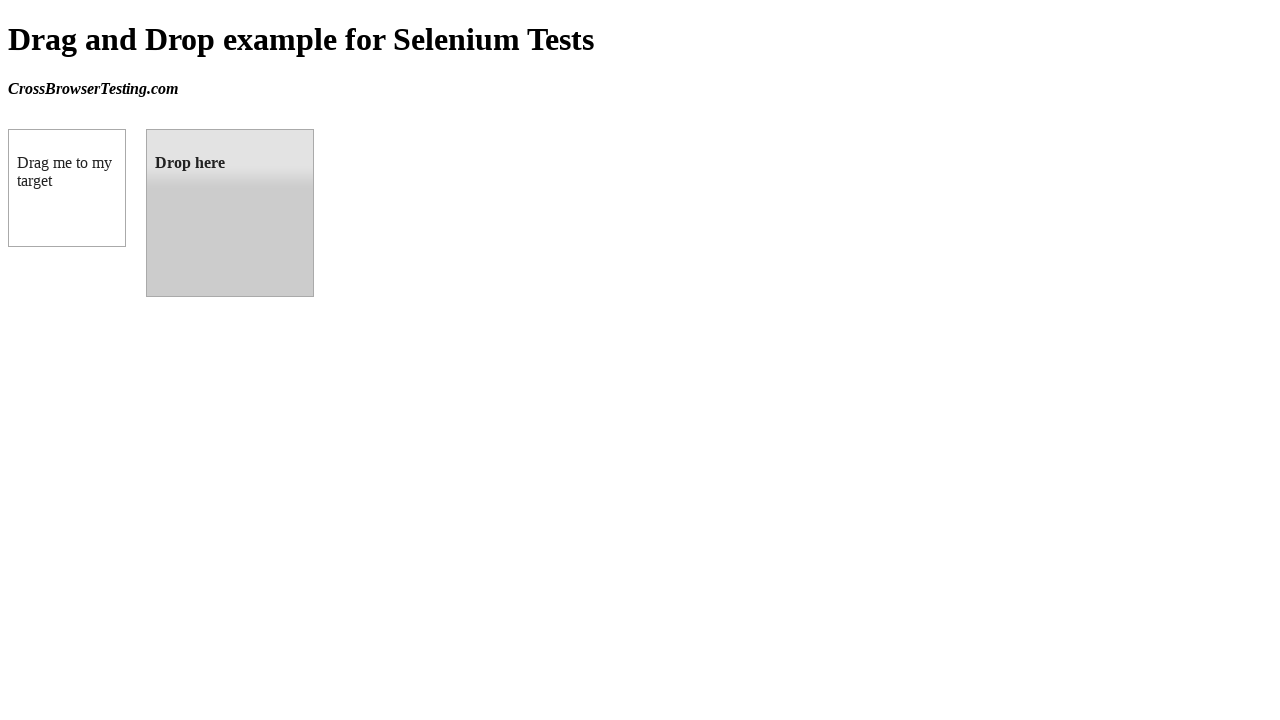

Located target element (box B - droppable)
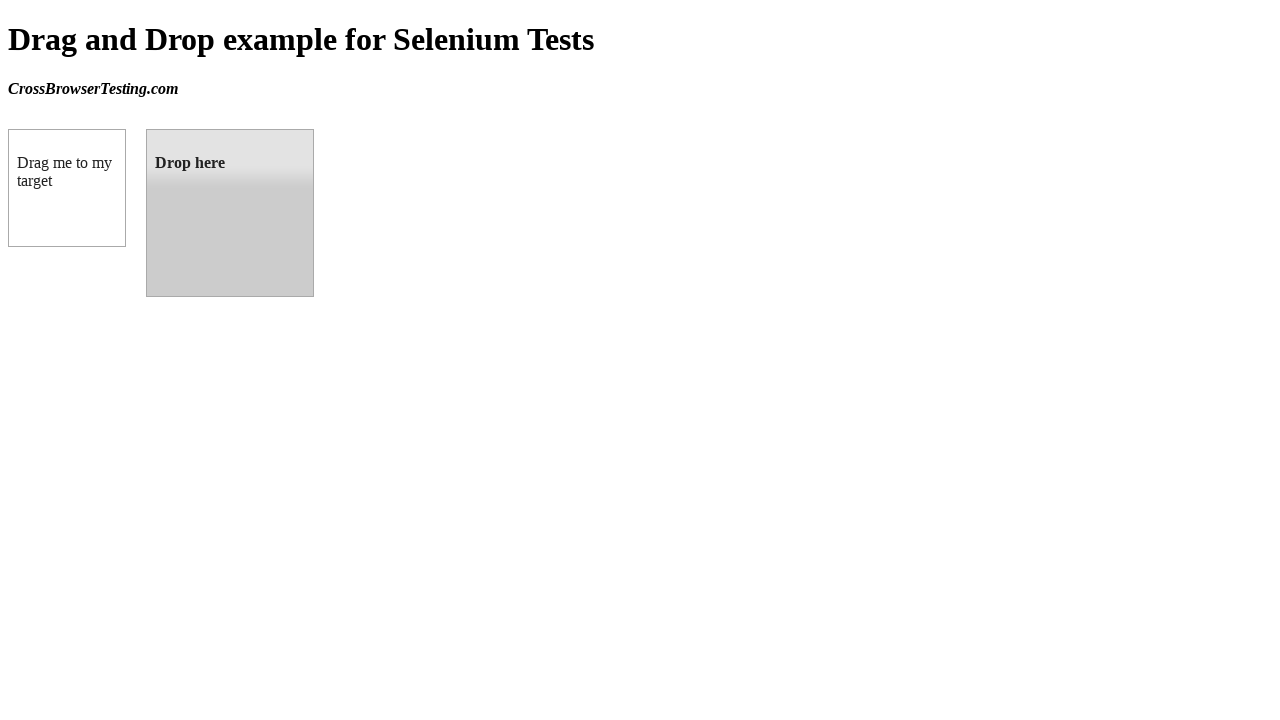

Retrieved target element's bounding box coordinates
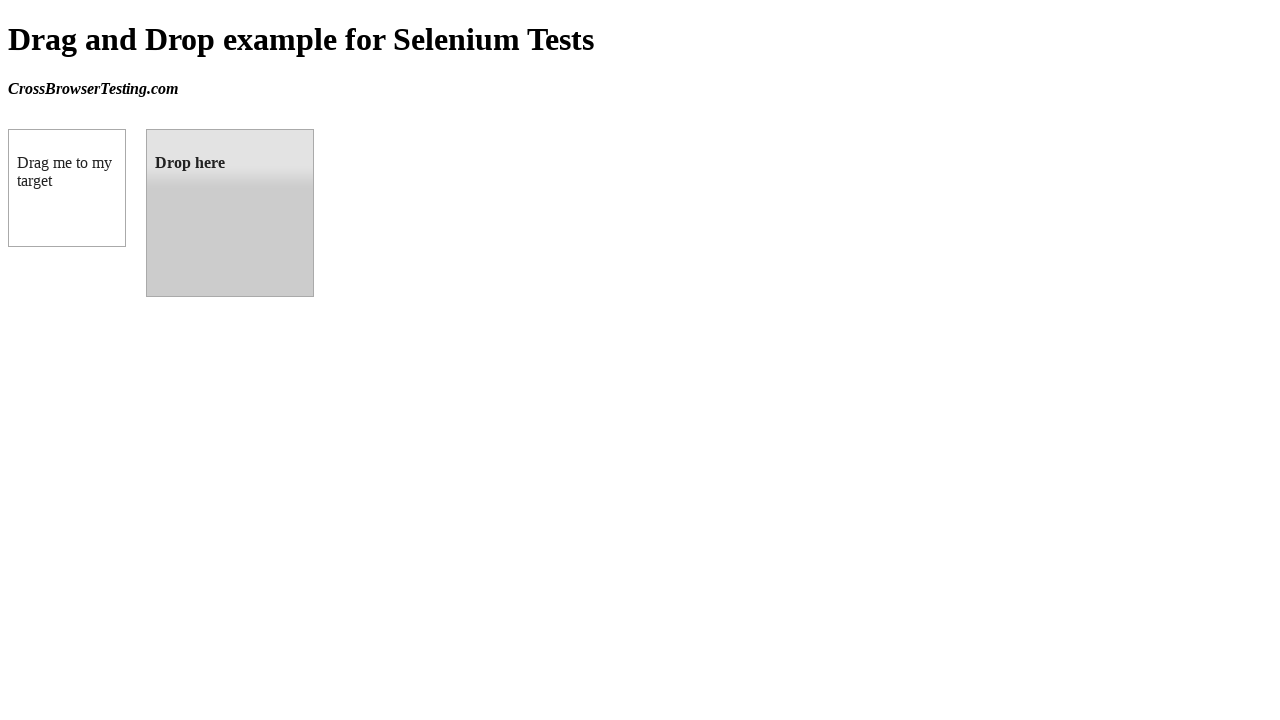

Retrieved source element's bounding box coordinates
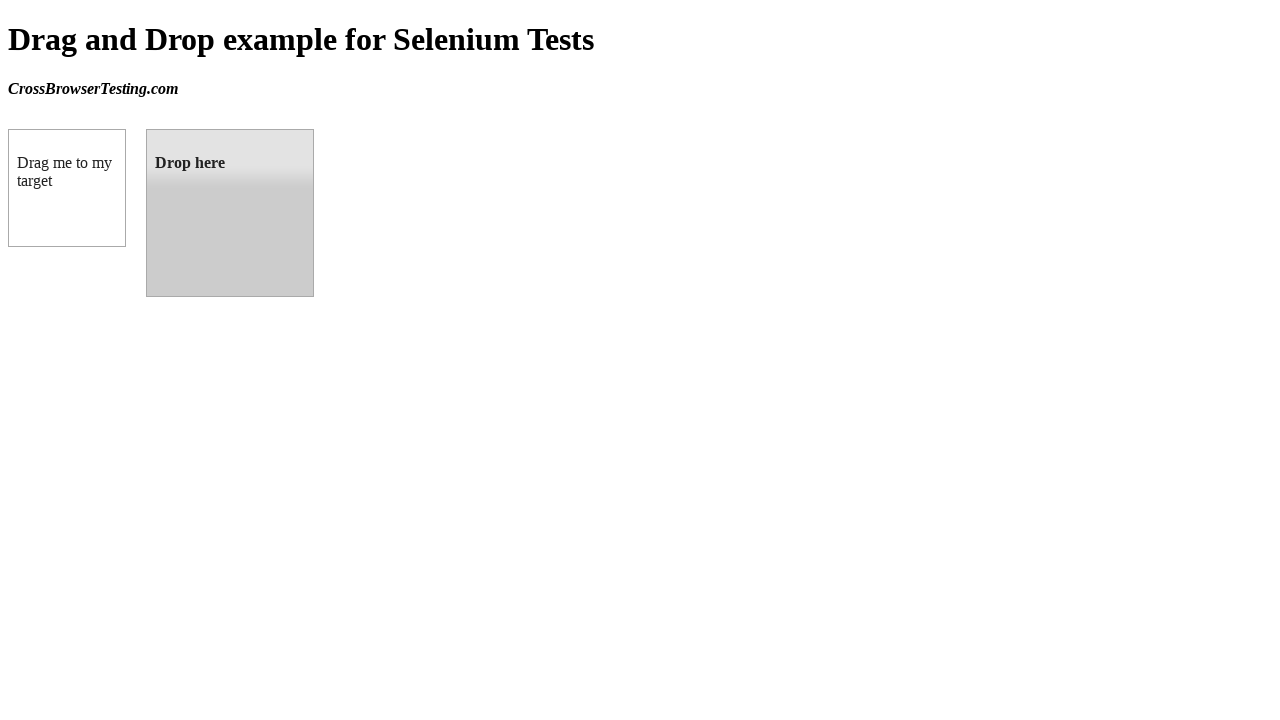

Calculated drag offset: x=138, y=0
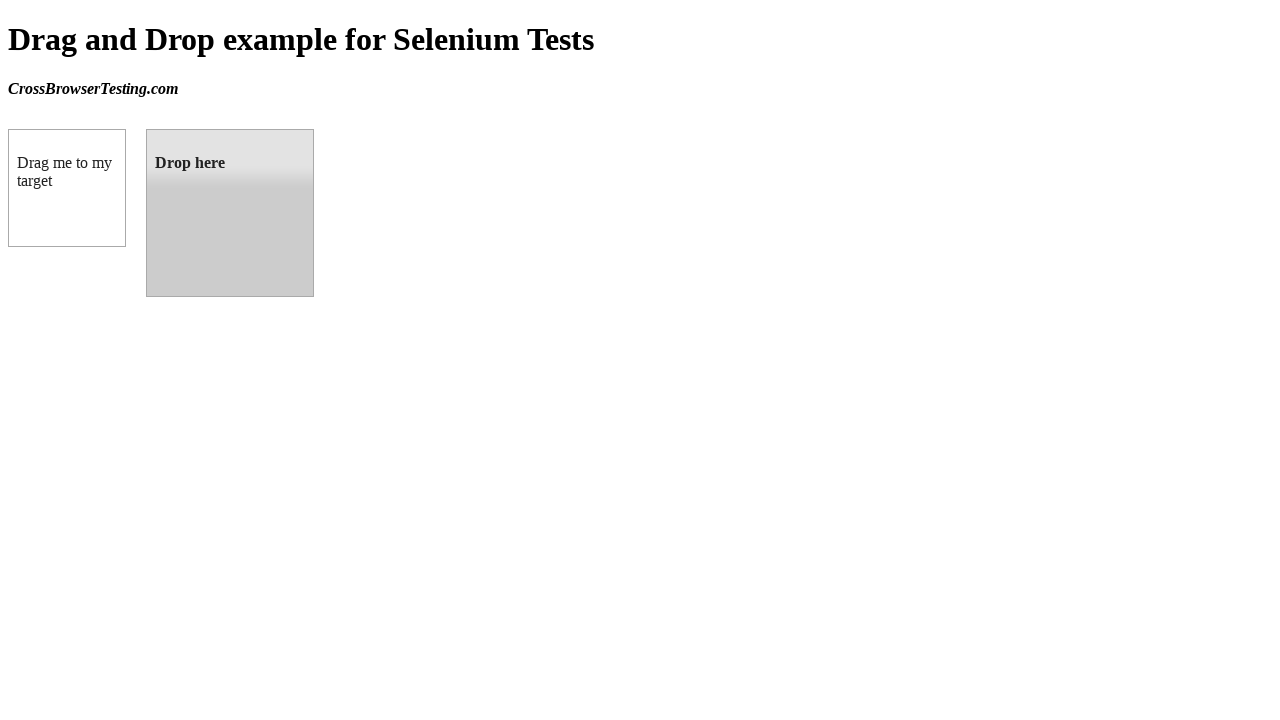

Dragged source element to target element at (230, 213)
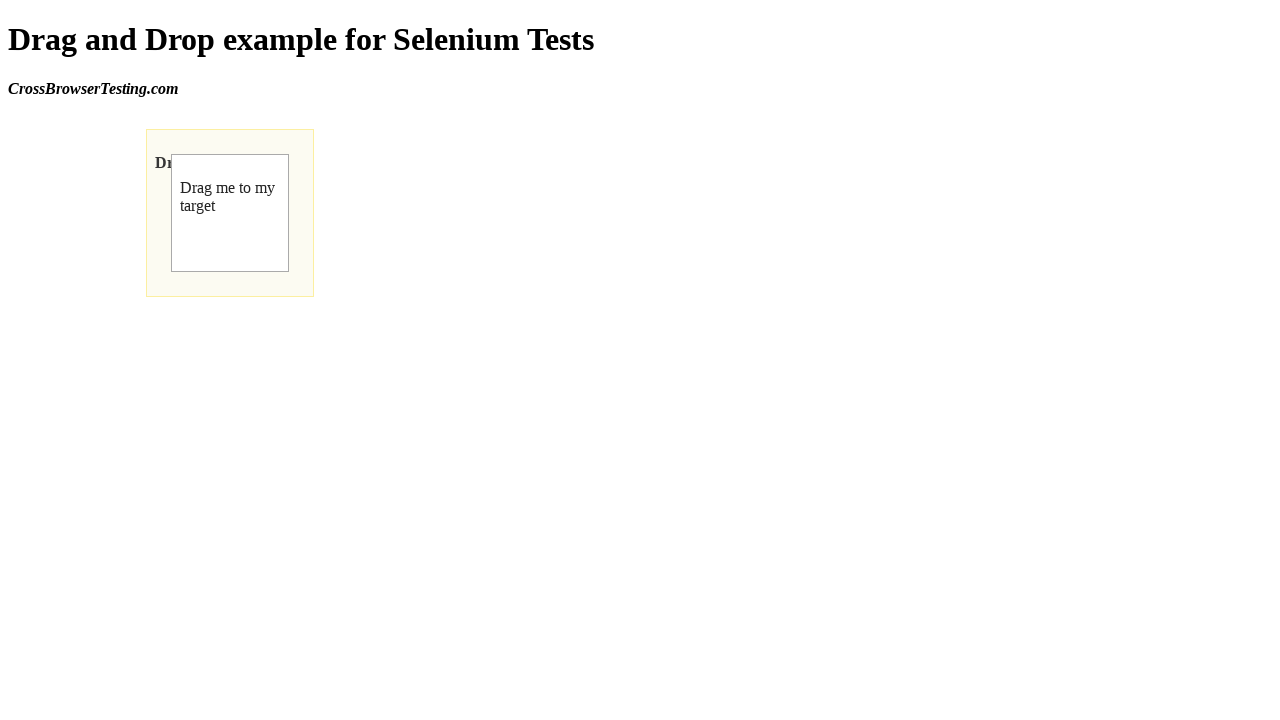

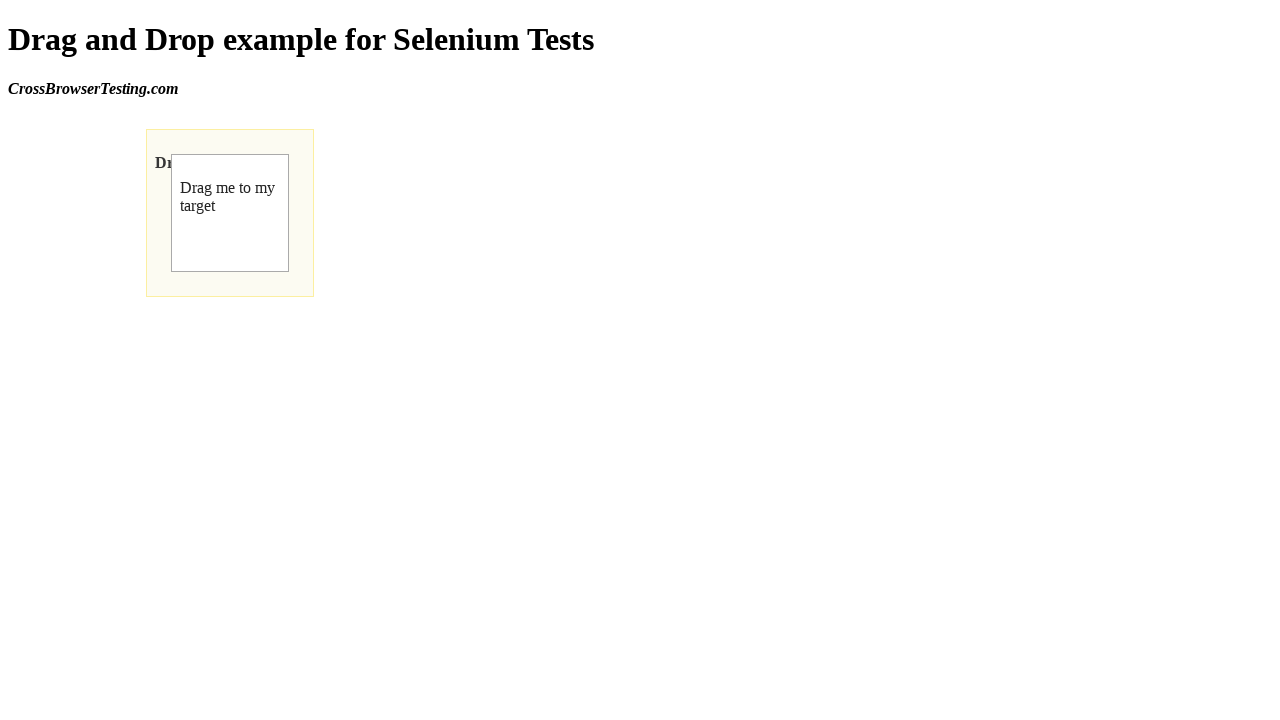